Navigates to samples page, clicks on the first PDF link, and verifies the PDF opens in browser

Starting URL: http://www.princexml.com/samples/

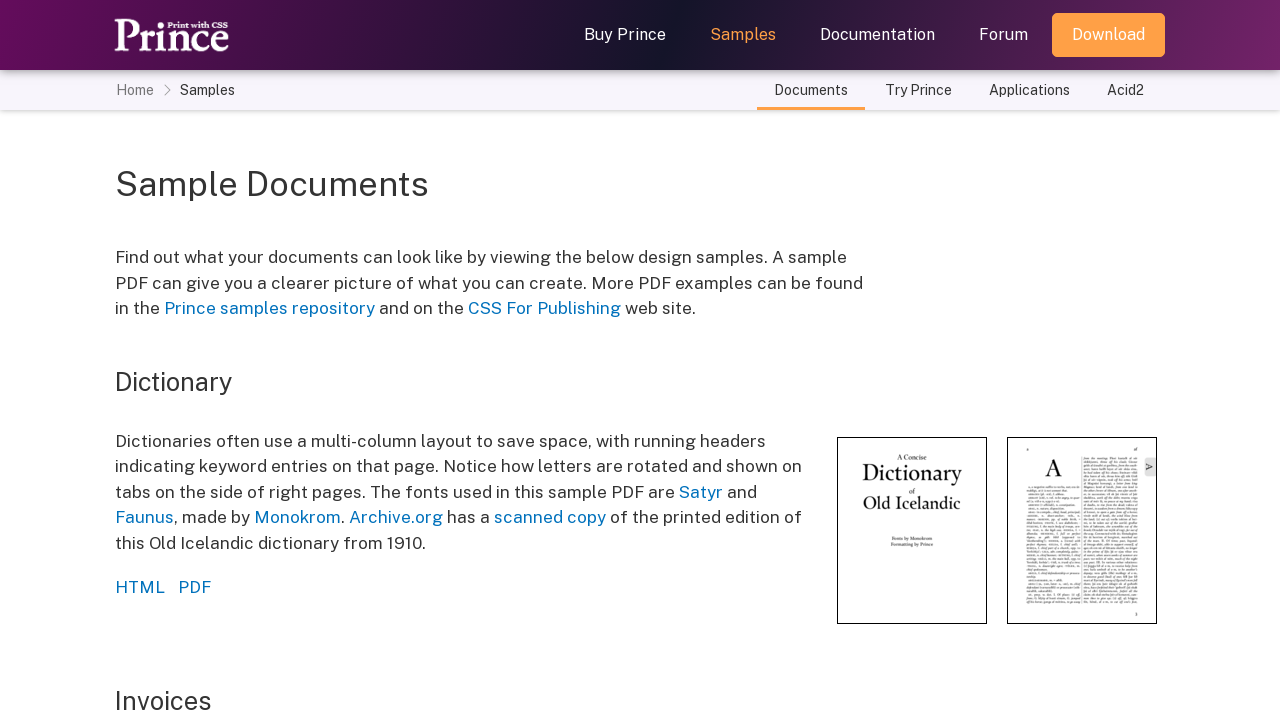

Clicked on the first PDF link at (194, 587) on (//p[@class='links']/a[text()='PDF'])[1]
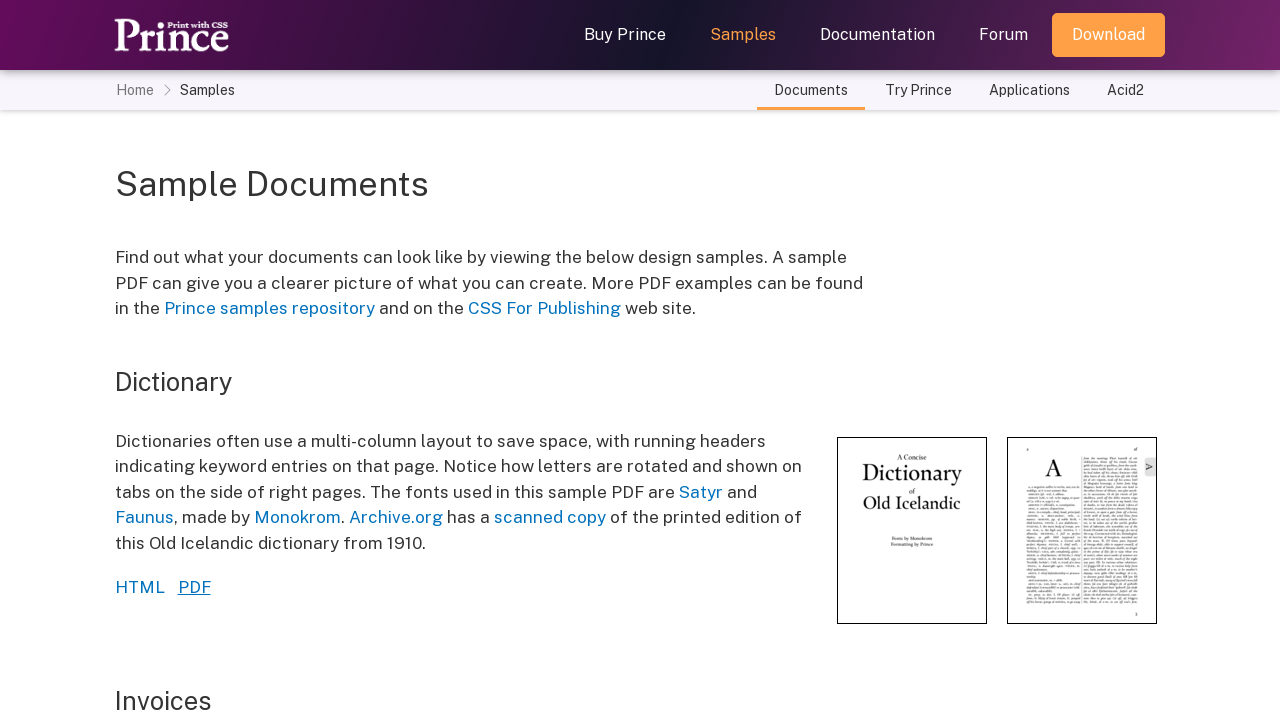

Waited 2 seconds for PDF to load
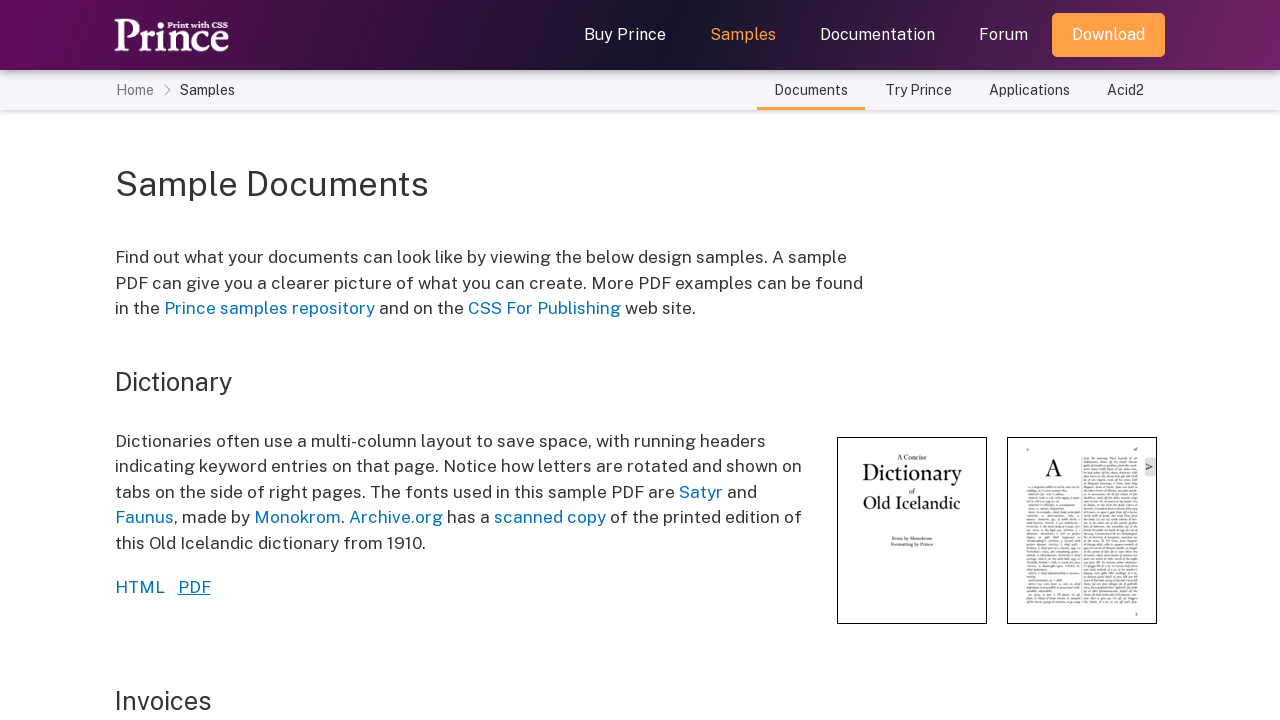

Retrieved current URL: https://www.princexml.com/samples/
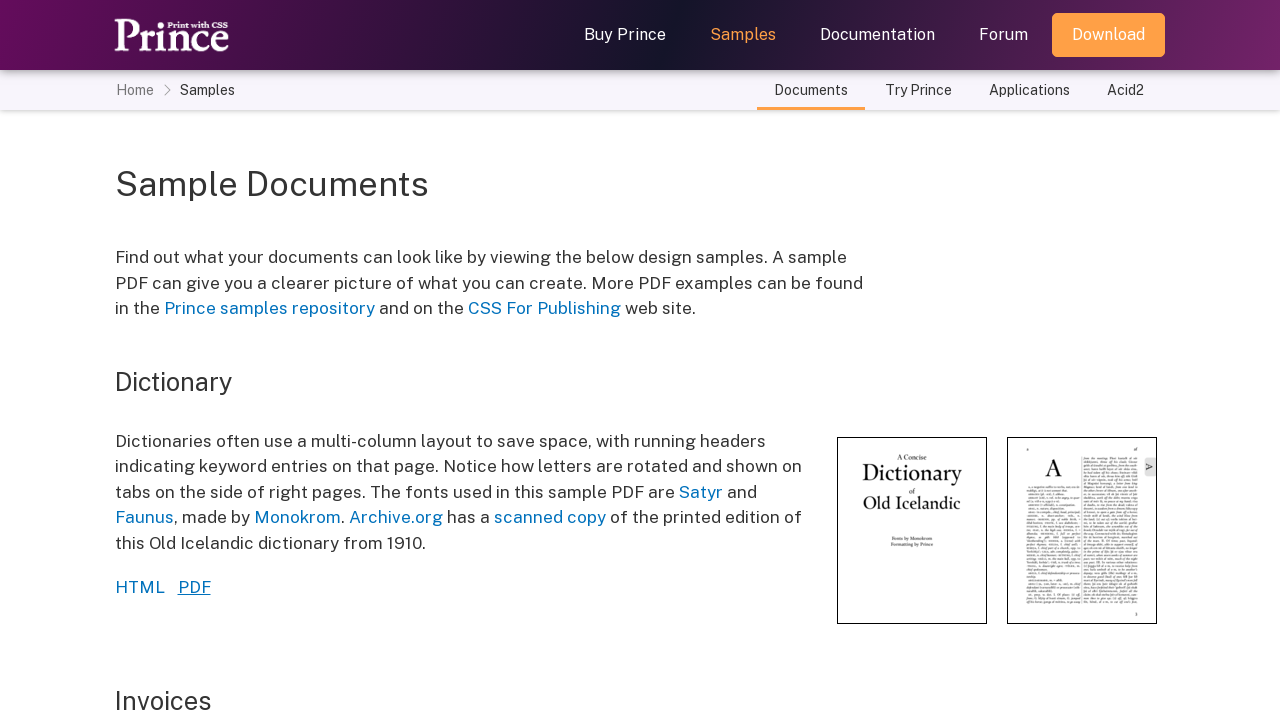

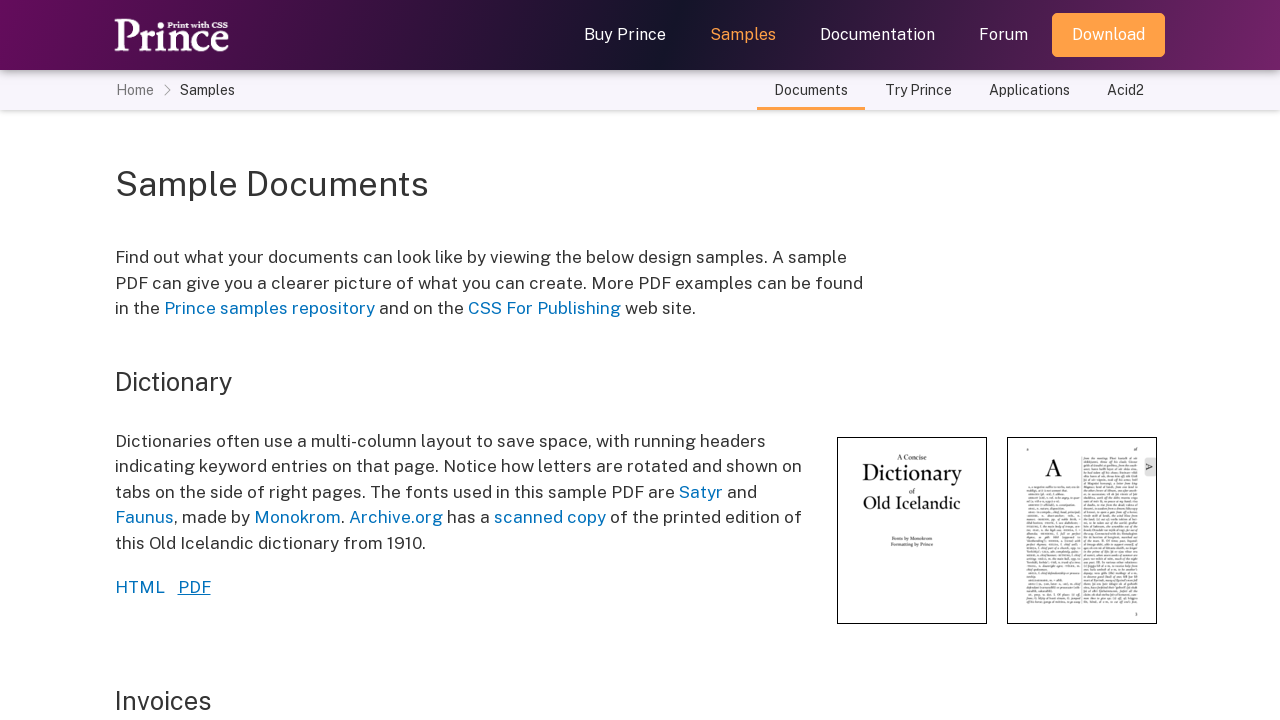